Tests dynamic loading - clicks Start button, waits for loading bar to appear and disappear, then verifies the success message appears

Starting URL: http://the-internet.herokuapp.com/dynamic_loading/1

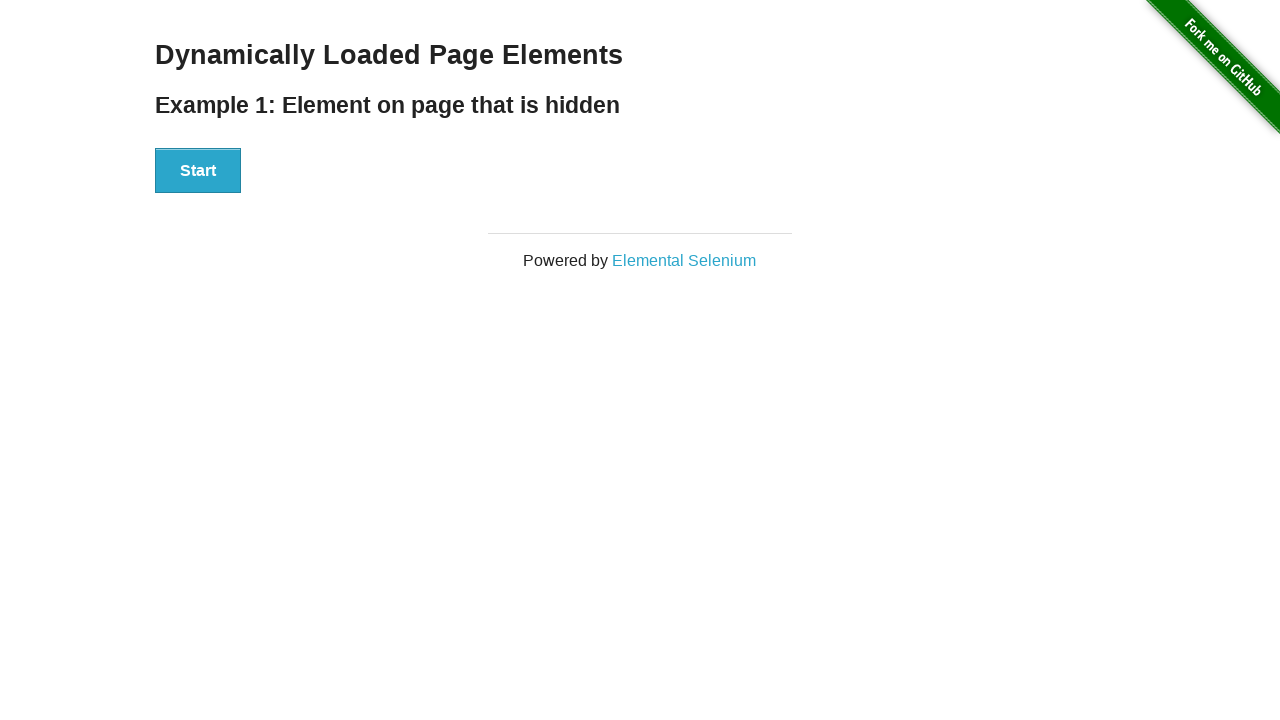

Clicked Start button to initiate dynamic loading at (198, 171) on button:has-text('Start')
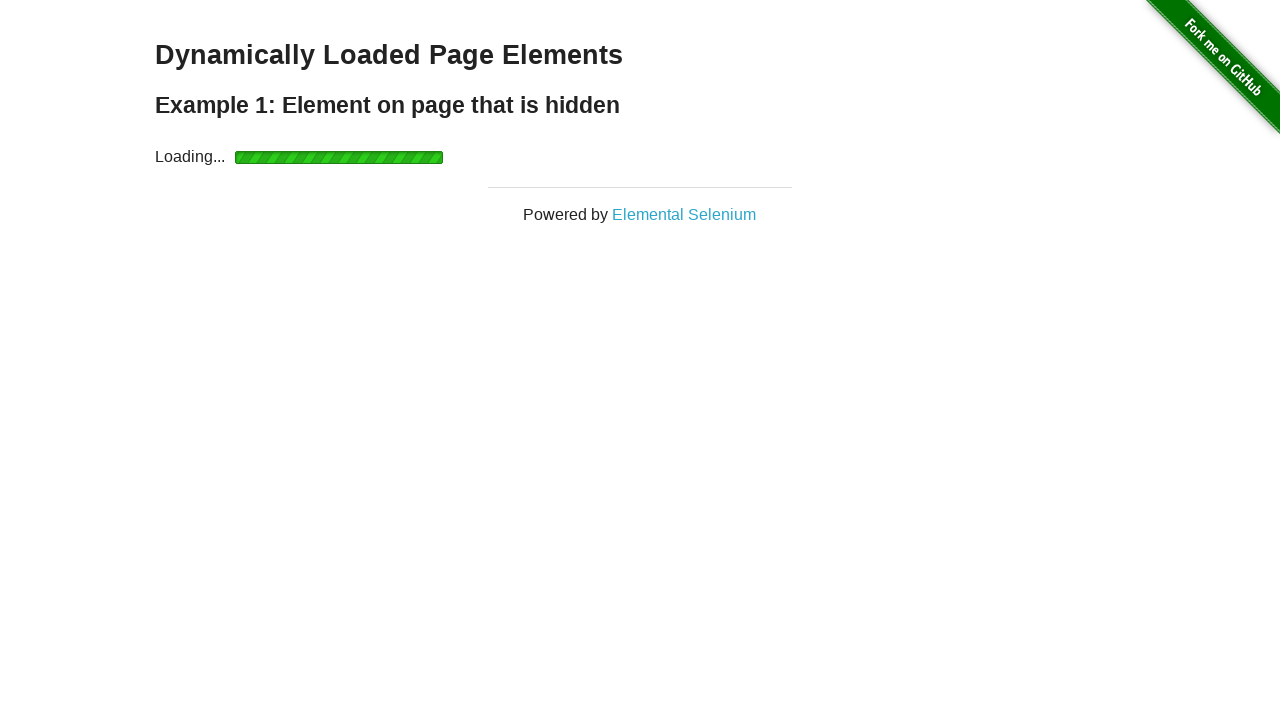

Loading bar appeared
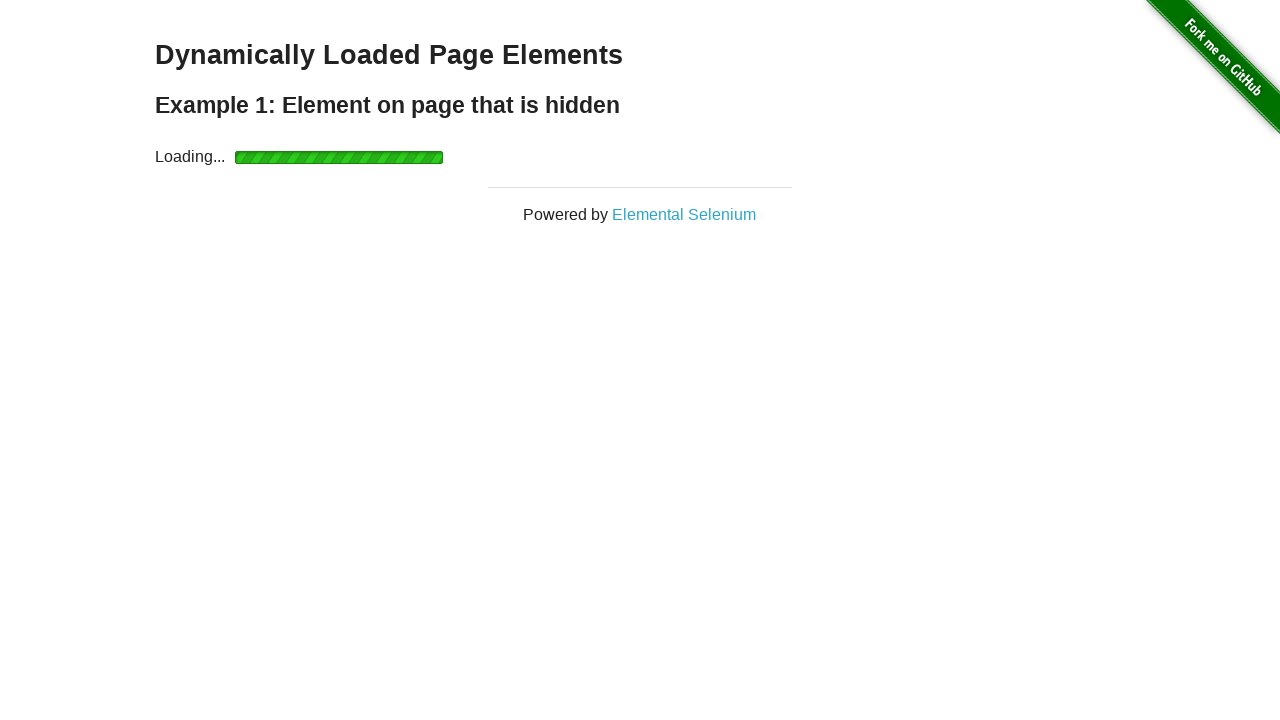

Loading bar disappeared after completing load
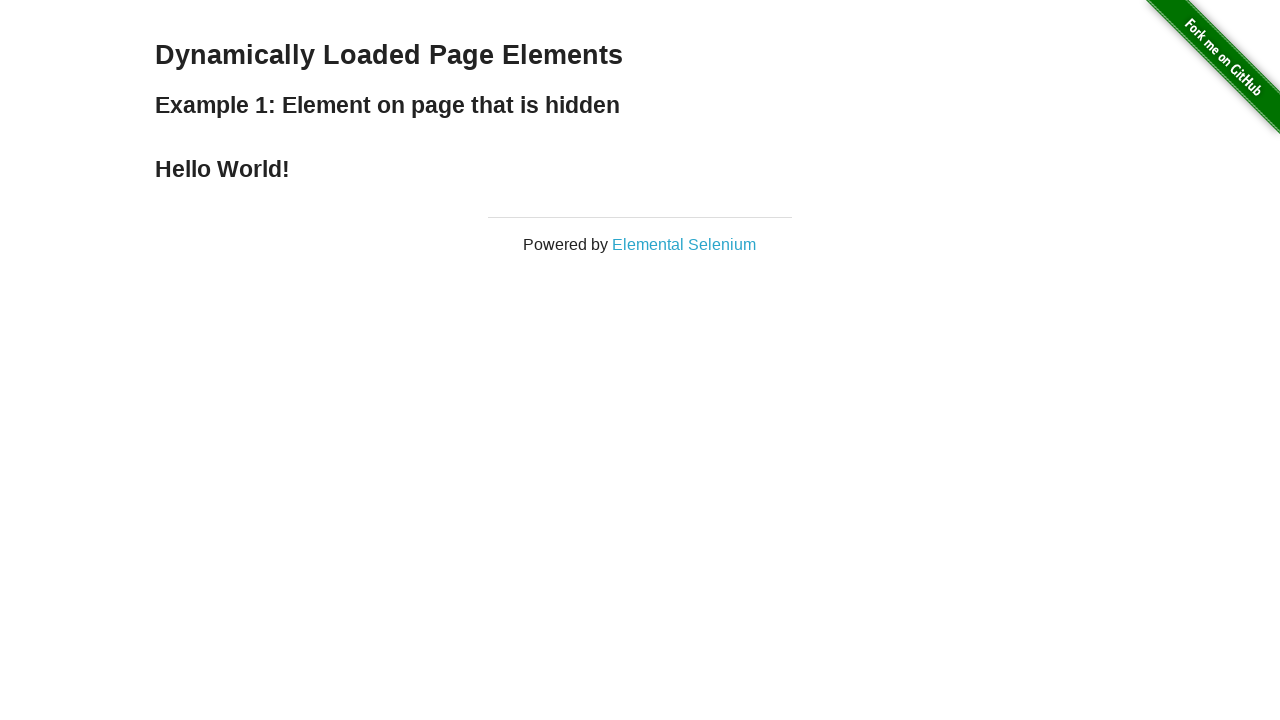

Success message appeared and is visible
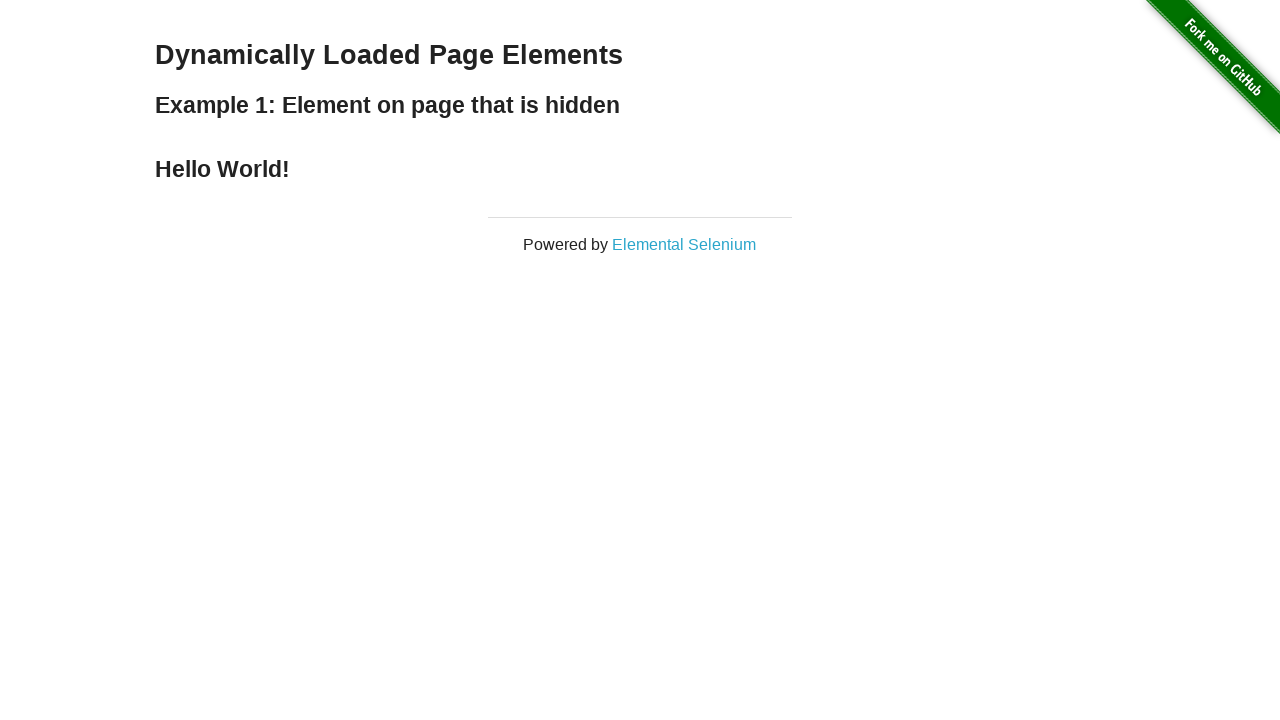

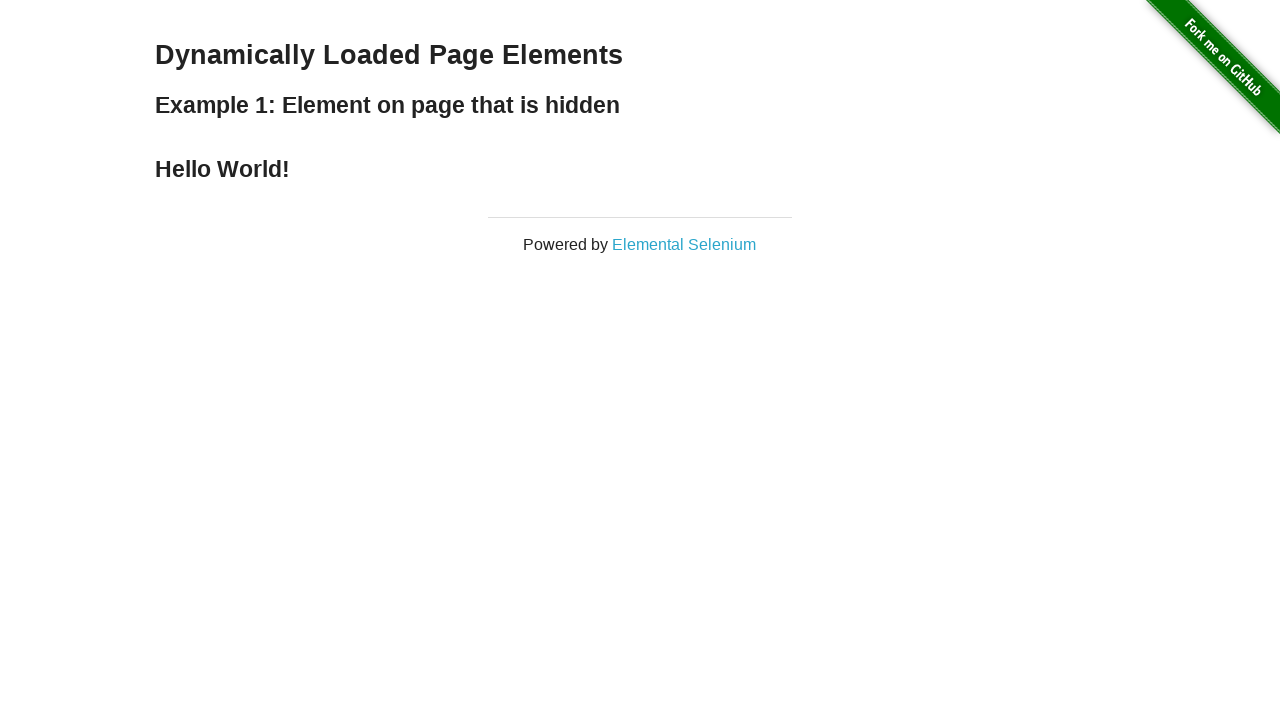